Navigates to a coffee-related website and enters fullscreen mode, then periodically refreshes the page.

Starting URL: https://kaffe.kosatupp.se

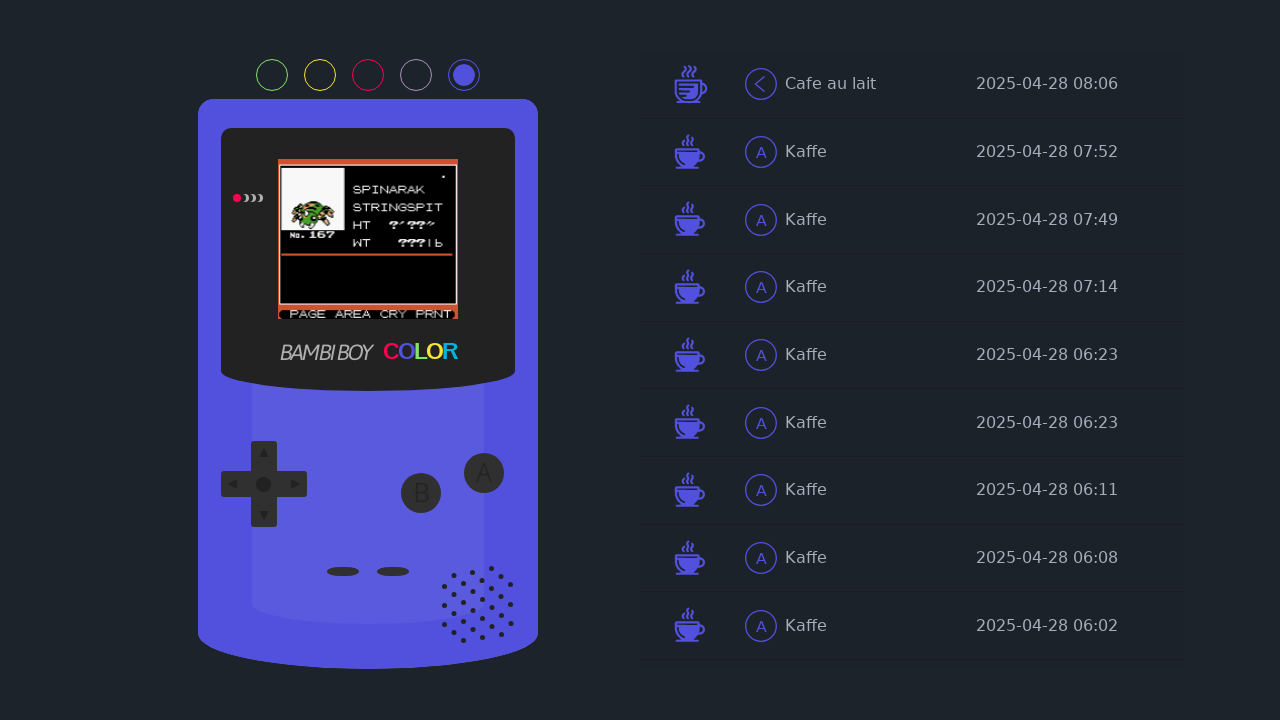

Entered fullscreen mode
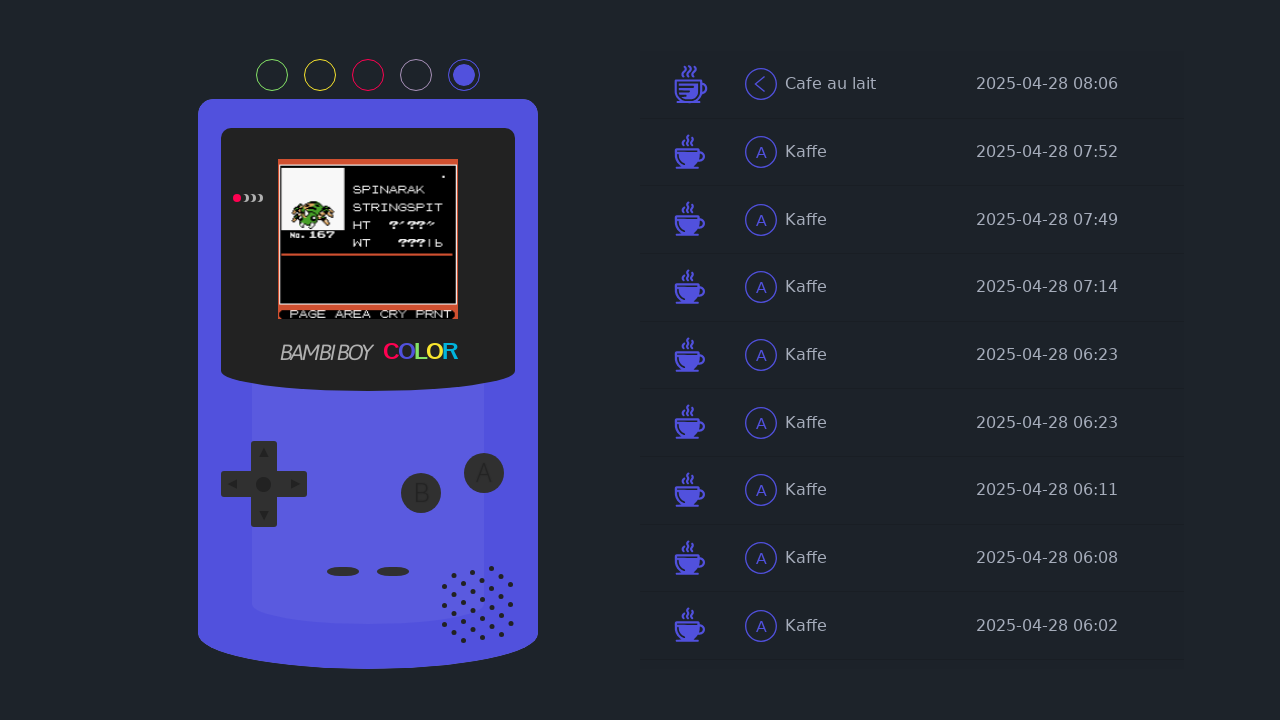

Reloaded the page
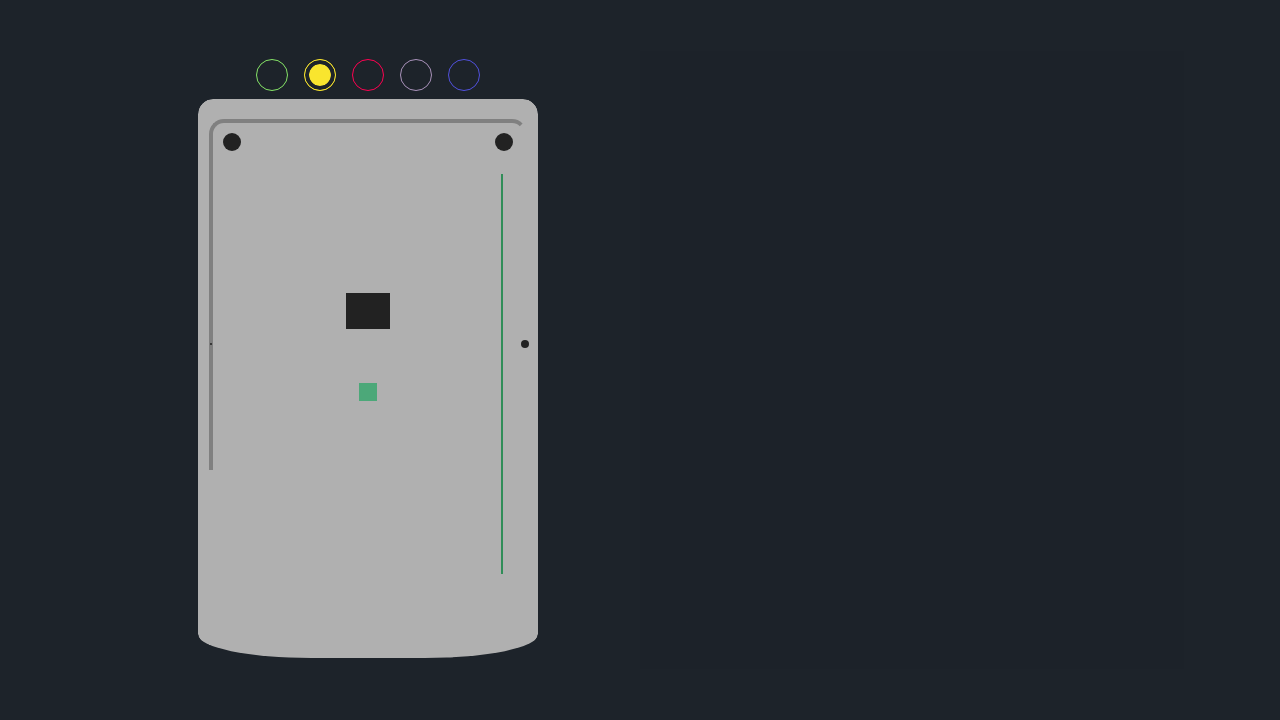

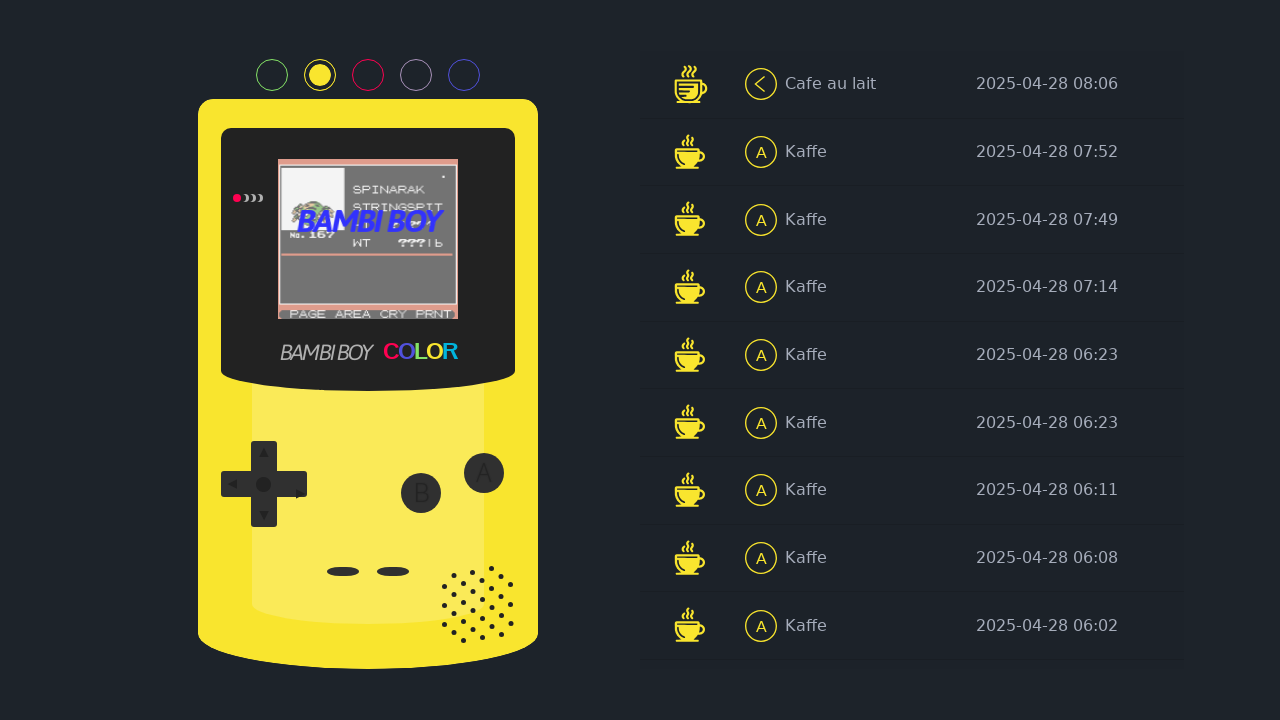